Tests a registration form by filling in username, email, password fields, selecting a radio button, choosing from a dropdown, checking a checkbox, and clicking a link to read details.

Starting URL: http://www.theTestingWorld.com/testings

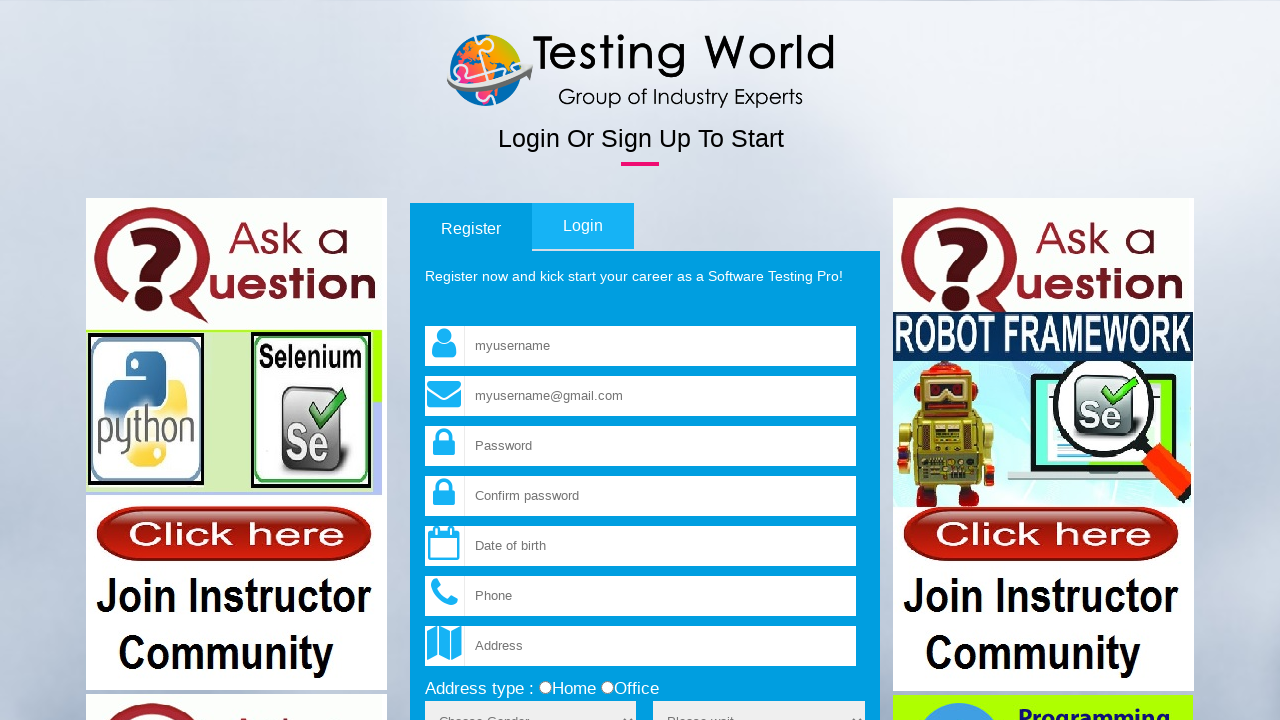

Filled username field with 'helloworld' on input[name='fld_username']
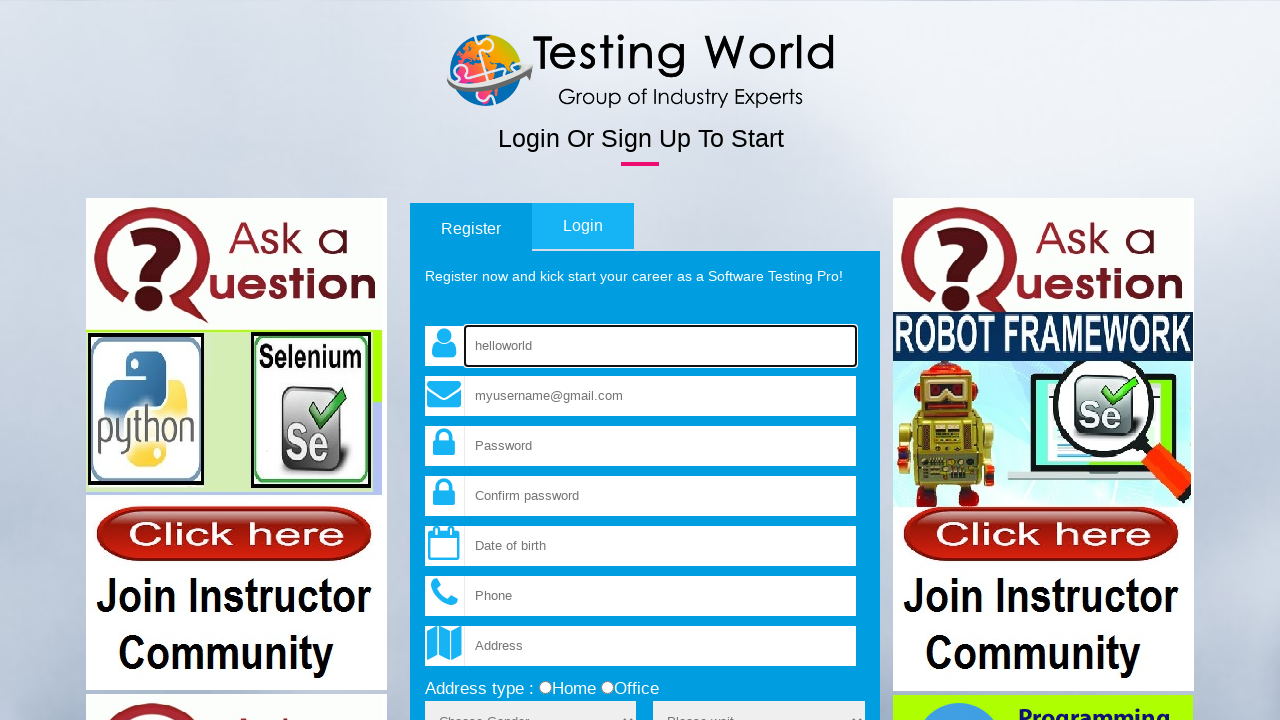

Filled email field with 'mario@world.com' on input[name='fld_email']
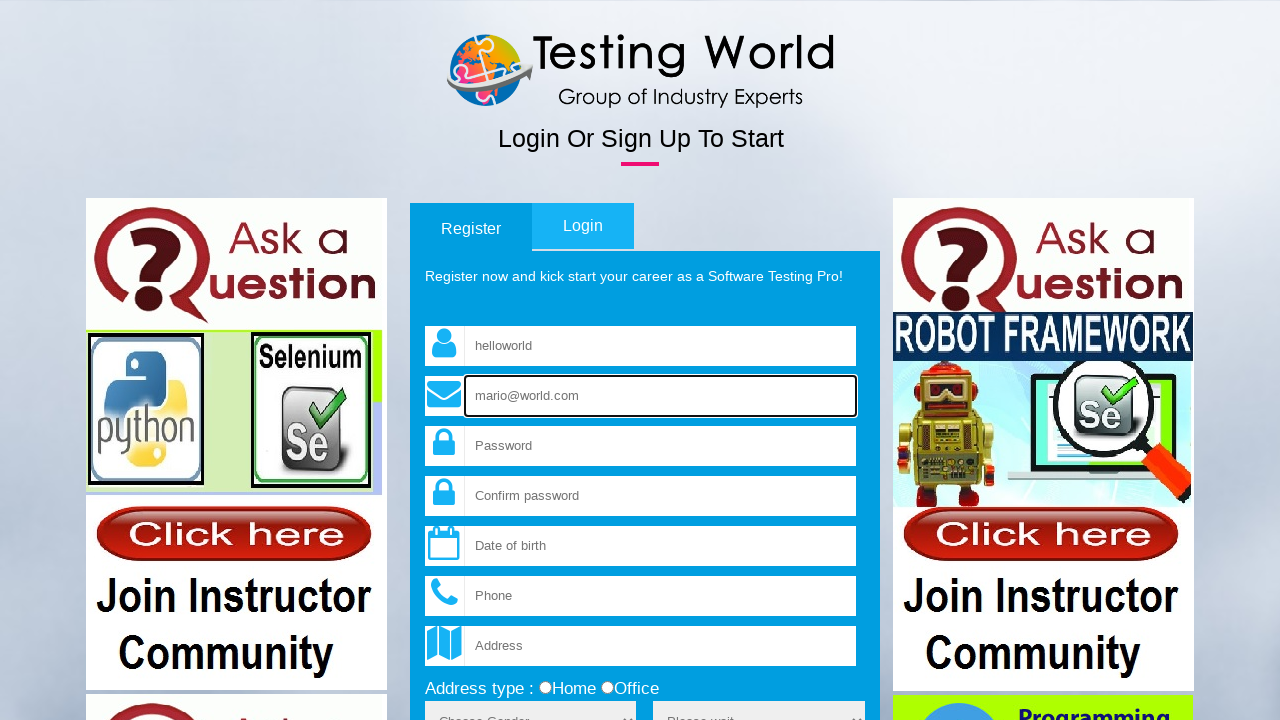

Filled password field with 'abcd123' on input[name='fld_password']
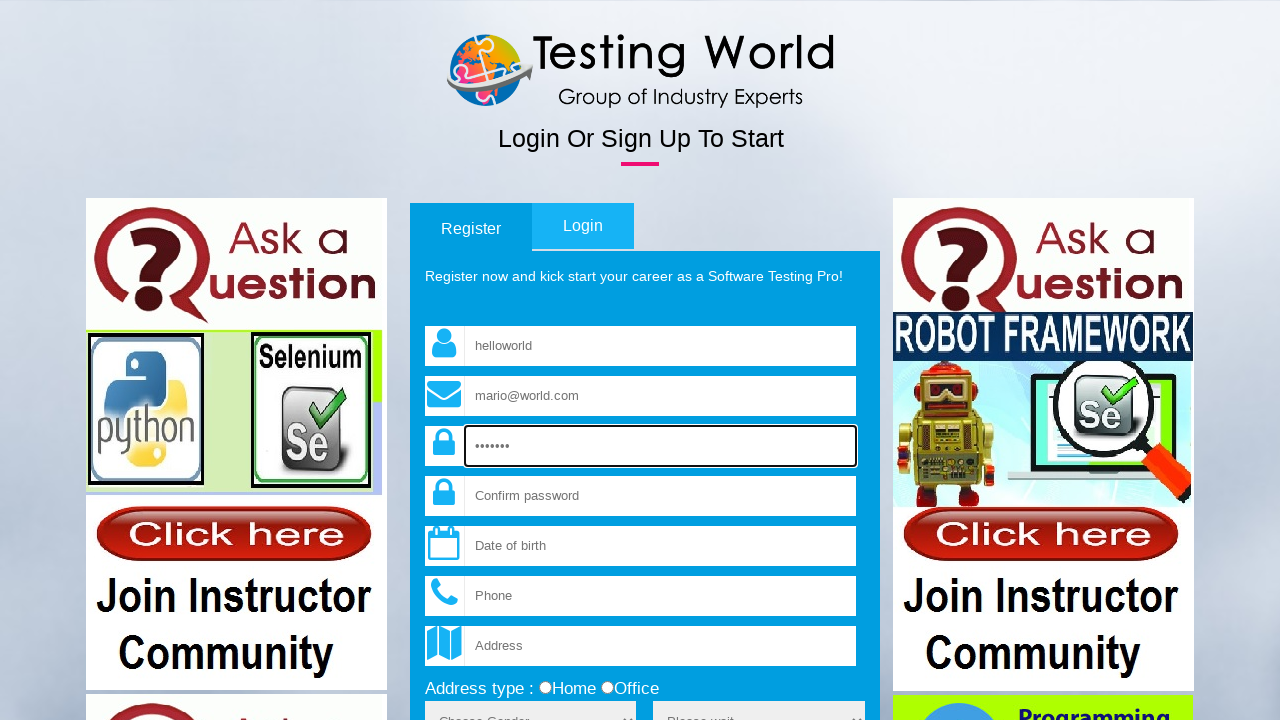

Filled confirm password field with 'abcd123' on input[name='fld_cpassword']
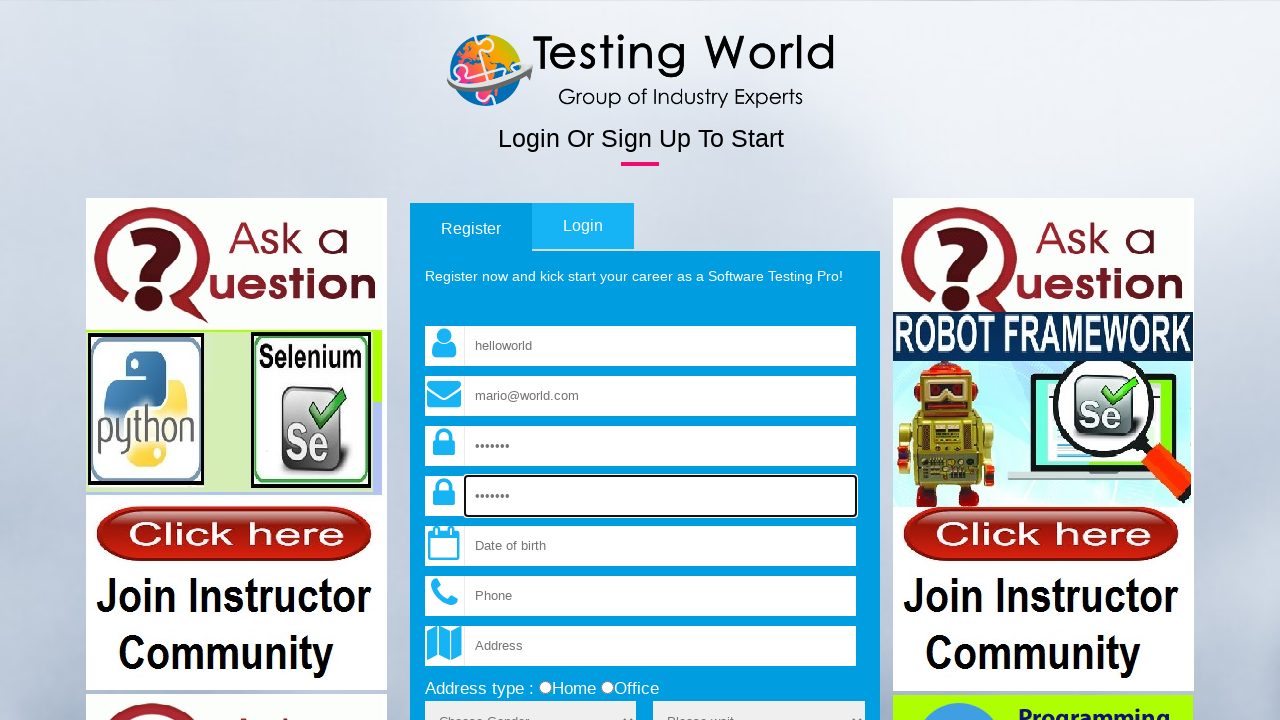

Cleared username field on input[name='fld_username']
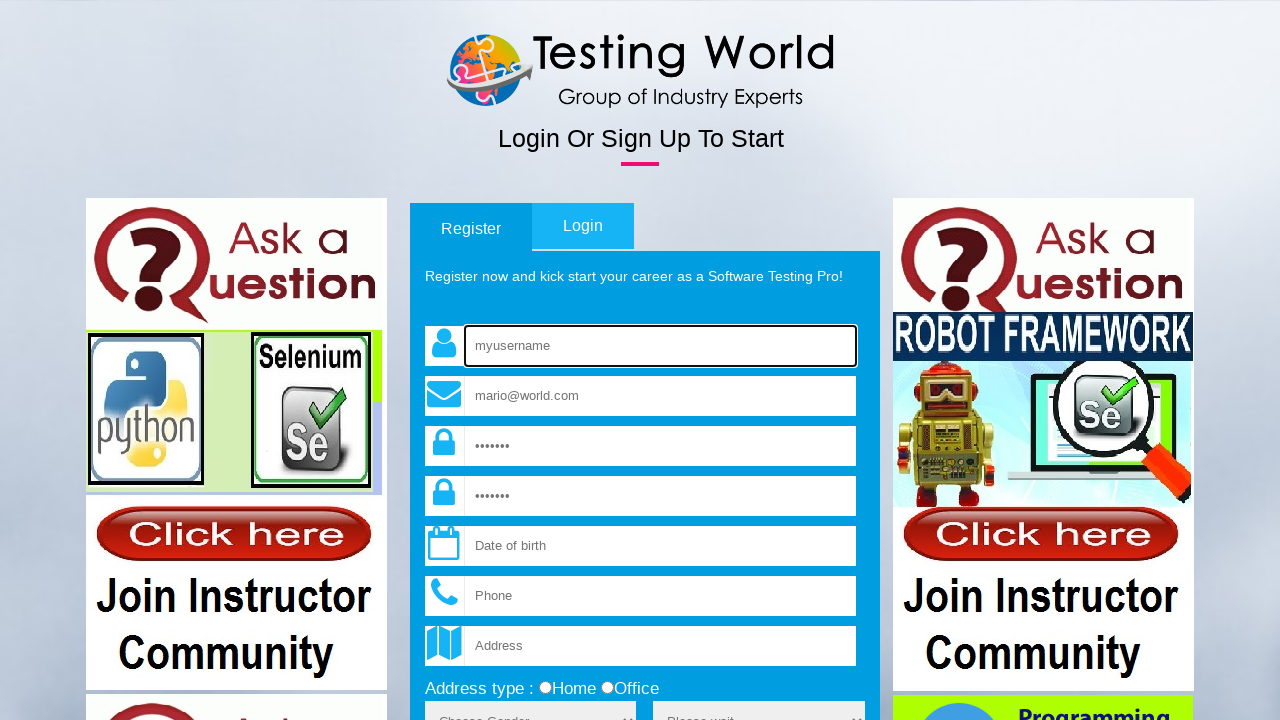

Filled username field with 'abcd123' on input[name='fld_username']
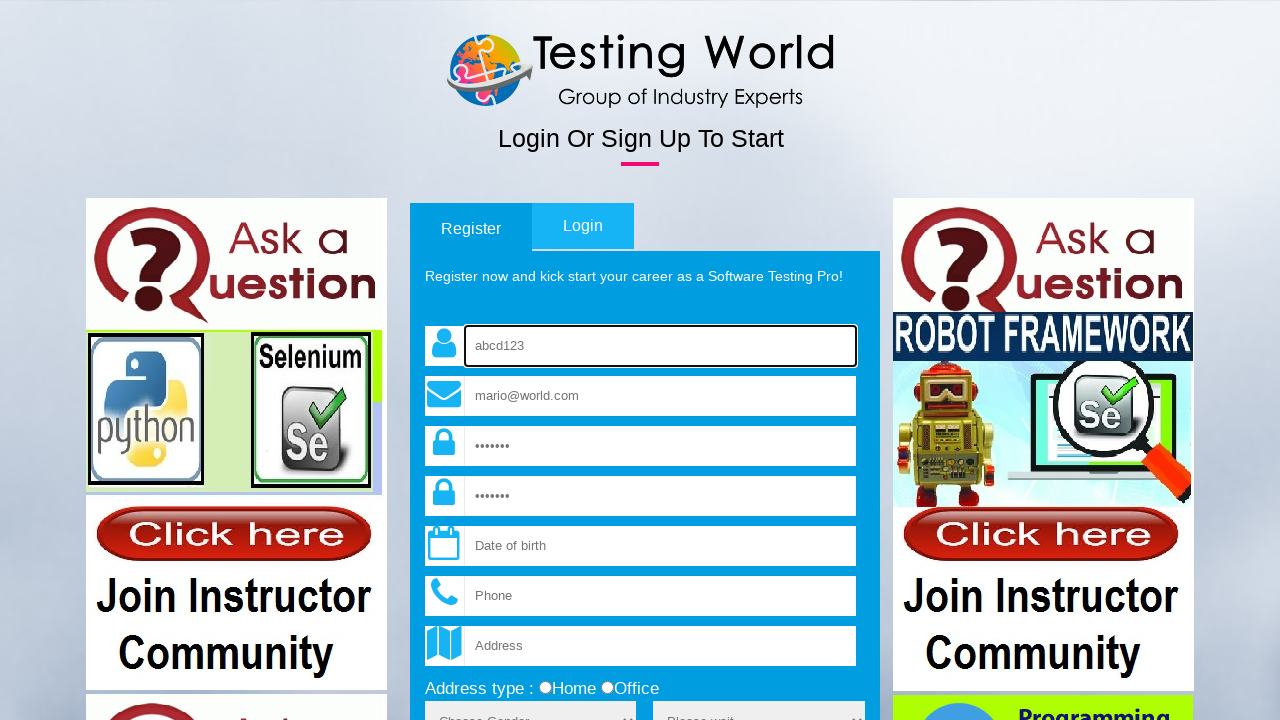

Selected 'office' radio button at (607, 688) on input[value='office']
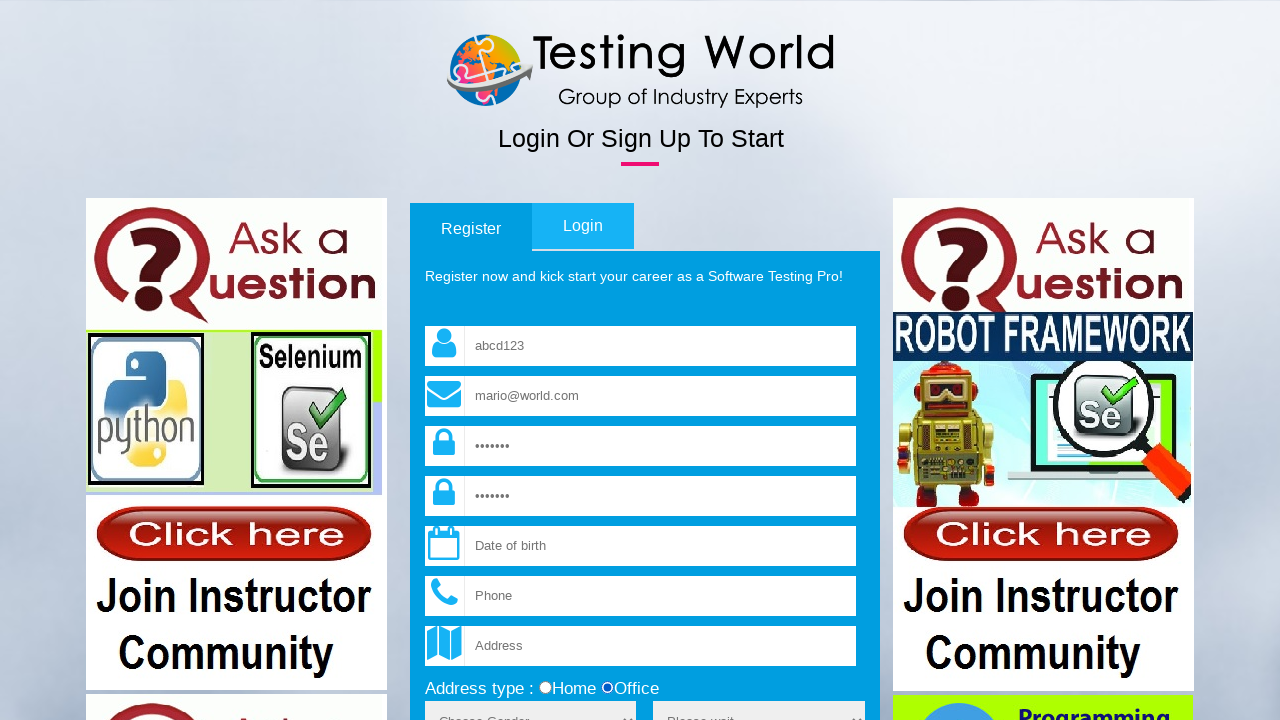

Selected 'Male' from sex dropdown on select[name='sex']
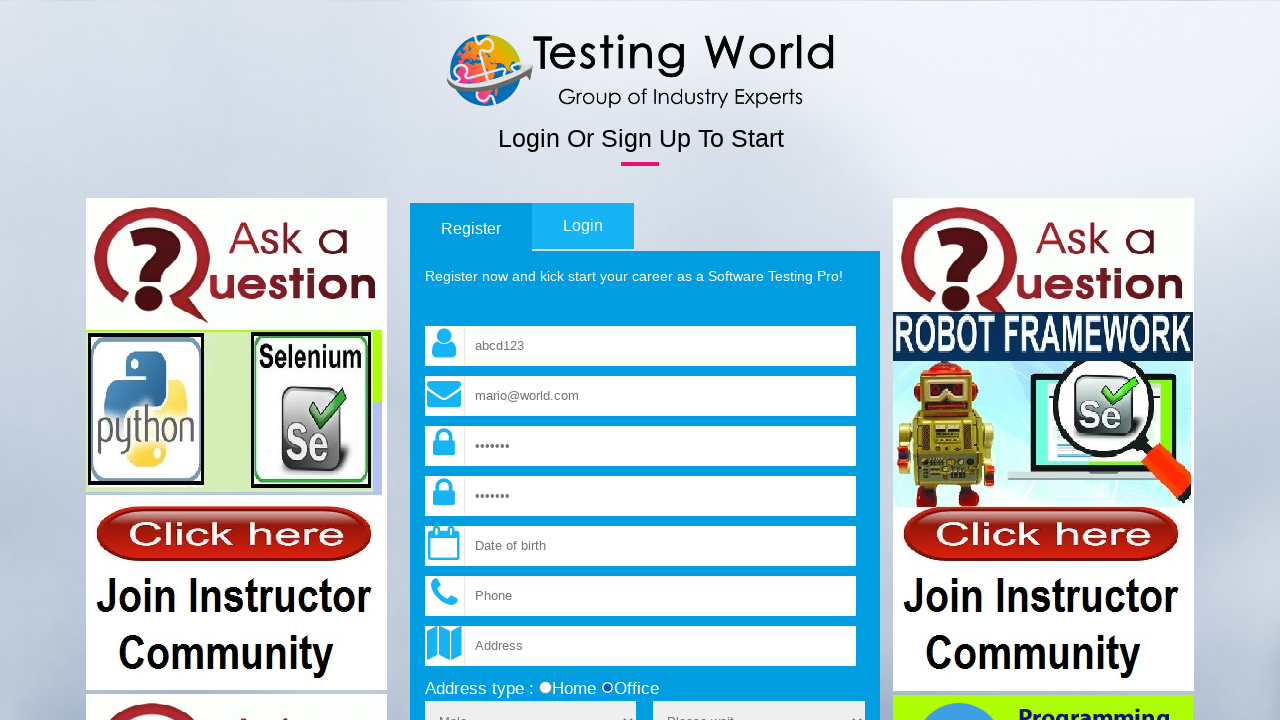

Checked terms and conditions checkbox at (431, 361) on input[name='terms']
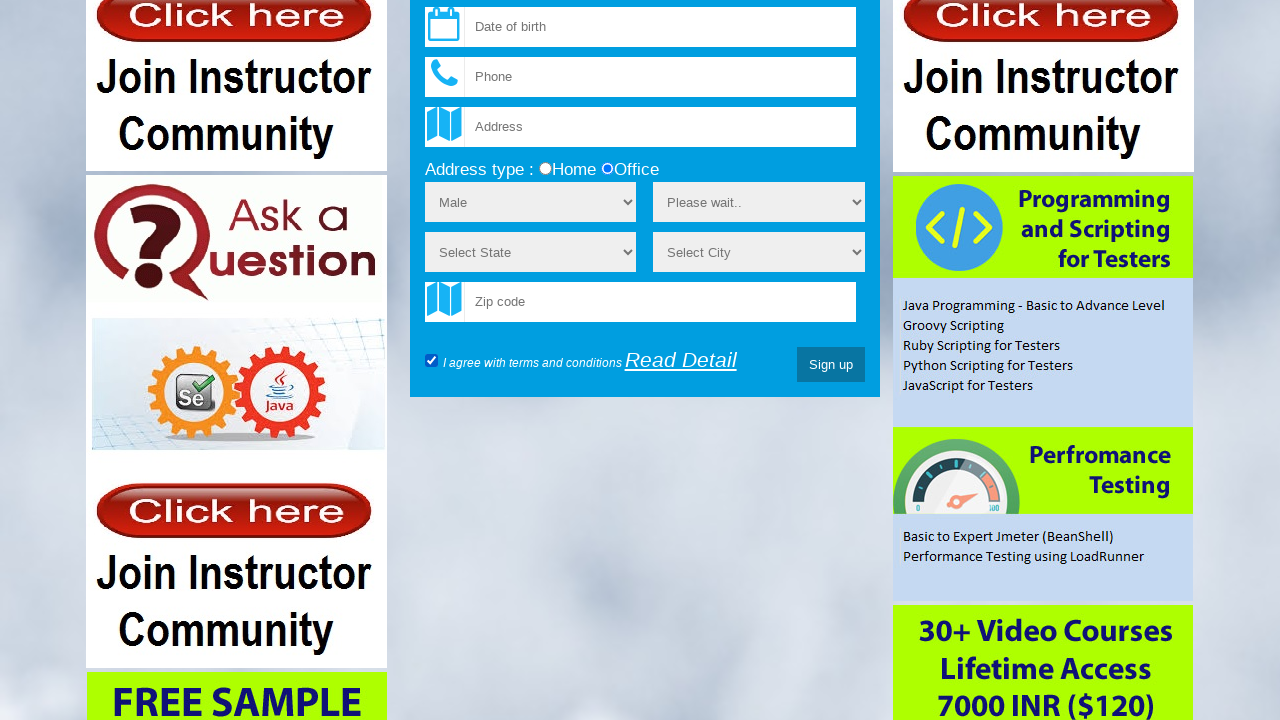

Clicked 'Read Detail' link at (681, 360) on text=Read Detail
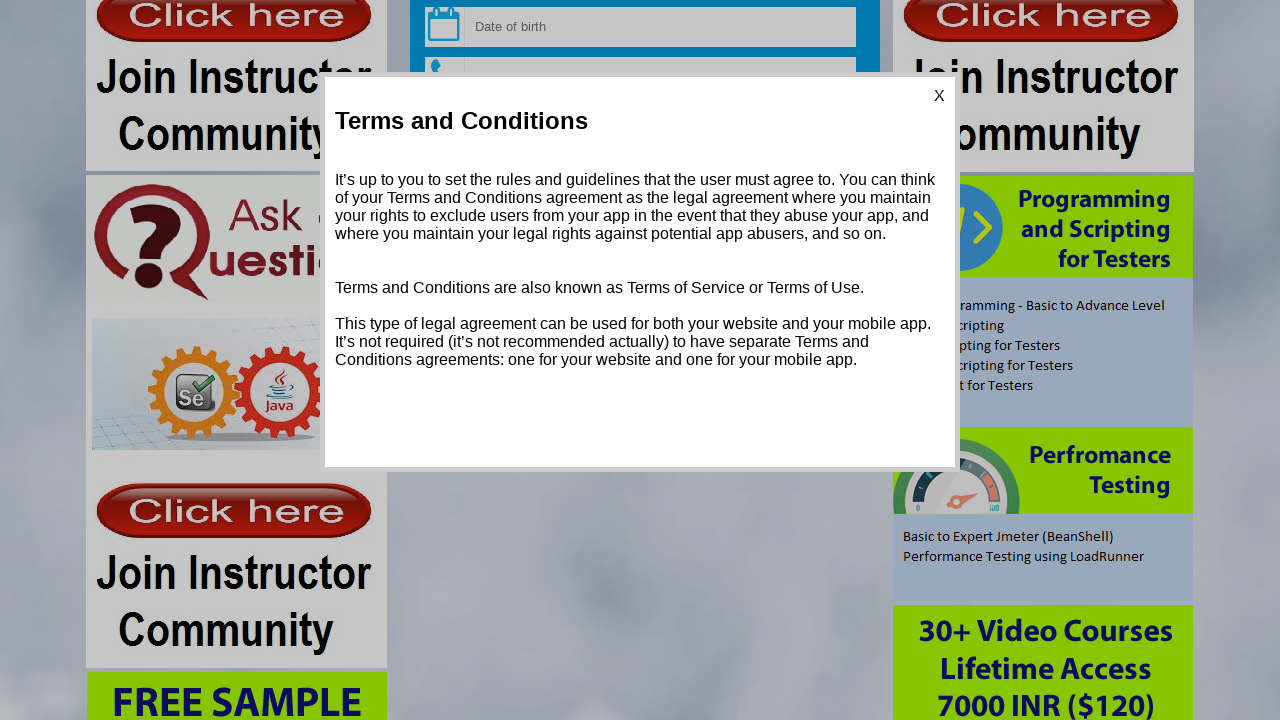

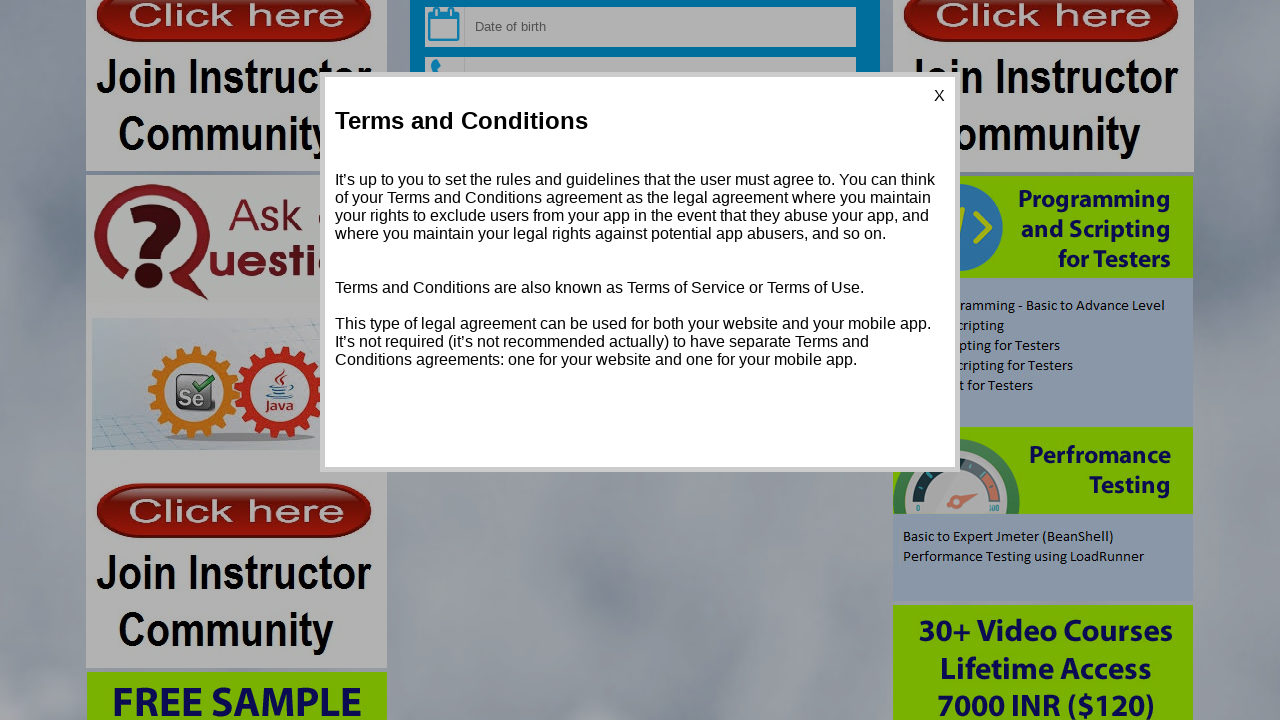